Tests radio button functionality by selecting the "Yes" radio button and verifying the selection confirmation text

Starting URL: https://demoqa.com/radio-button

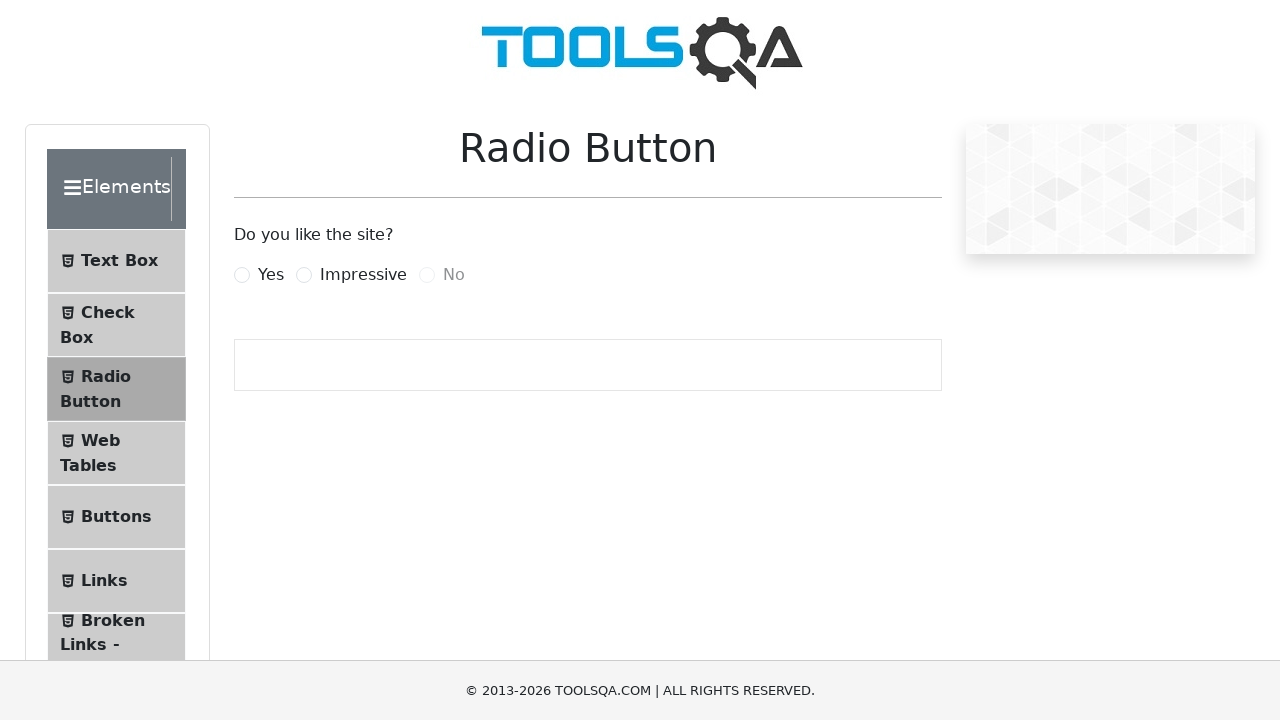

Clicked the 'Yes' radio button at (242, 275) on #yesRadio
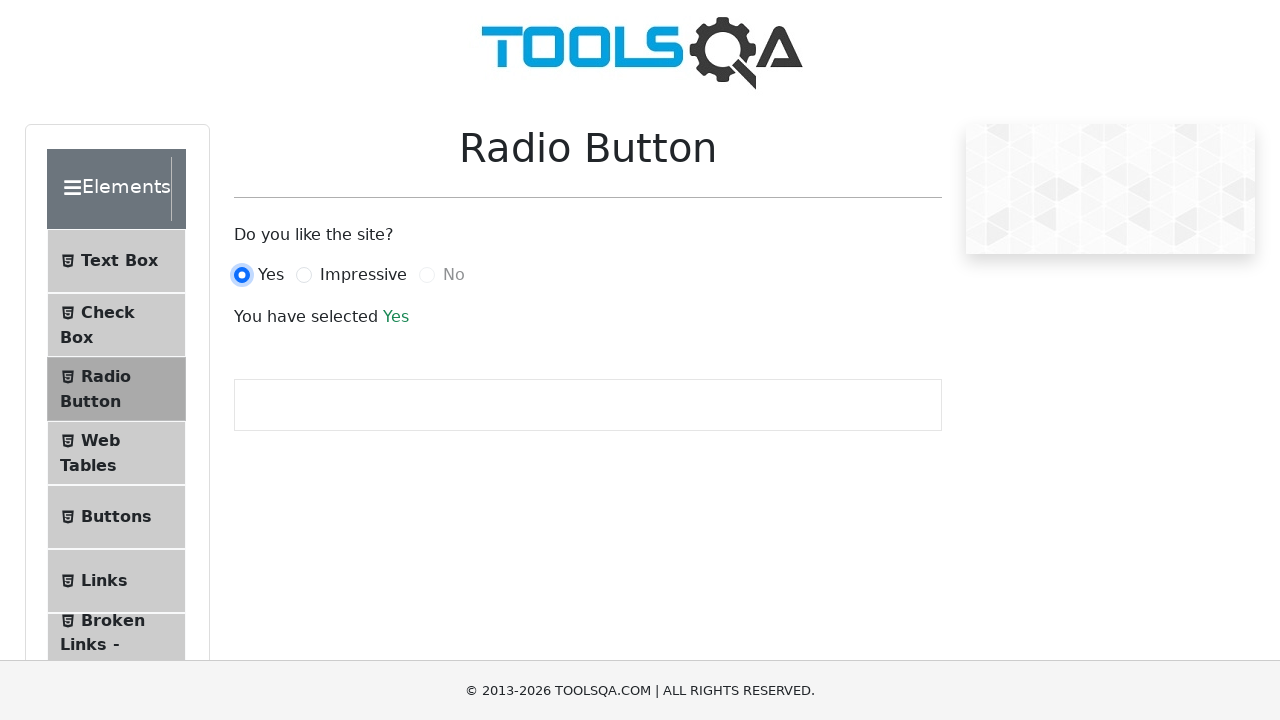

Verified that the 'Yes' radio button is checked
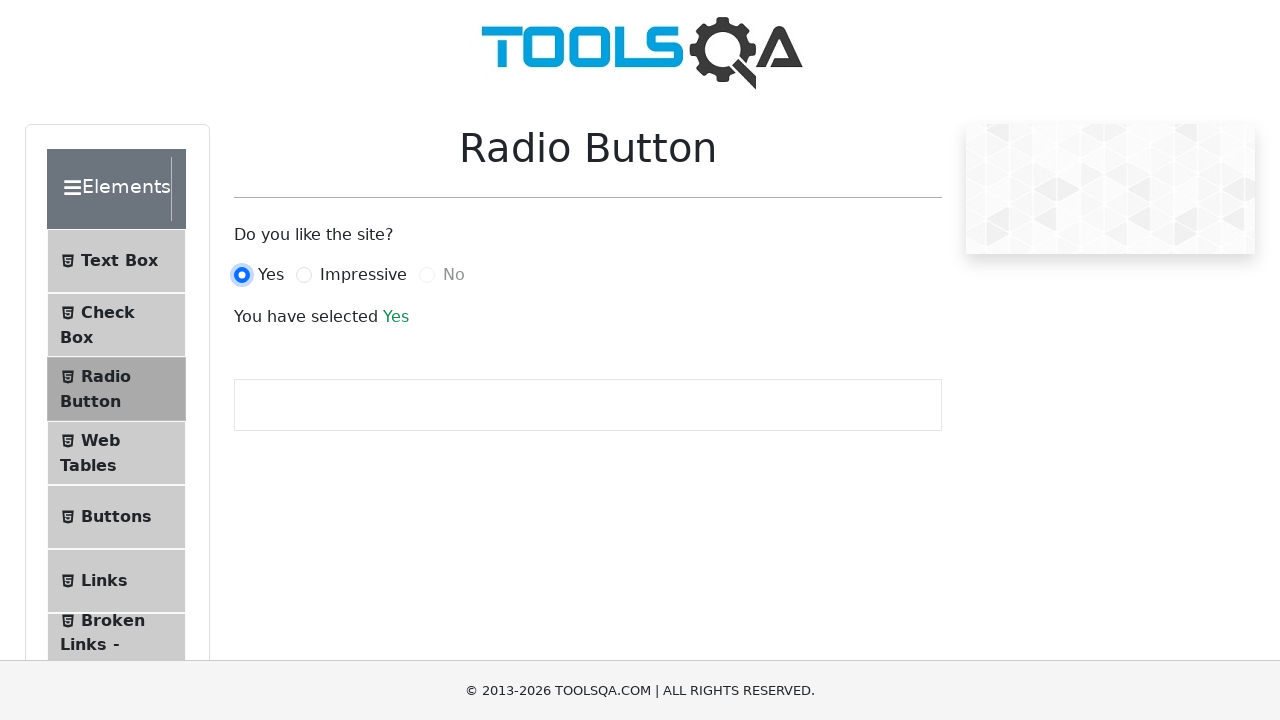

Verified that the success text displays 'Yes'
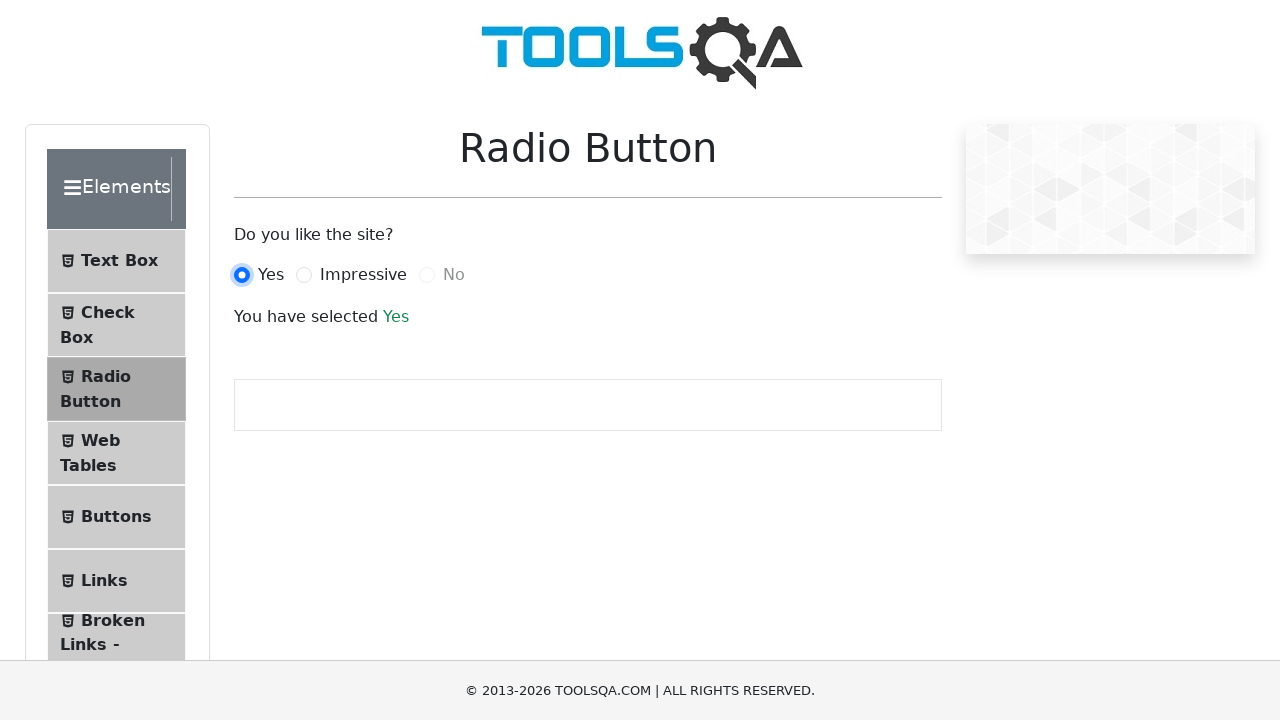

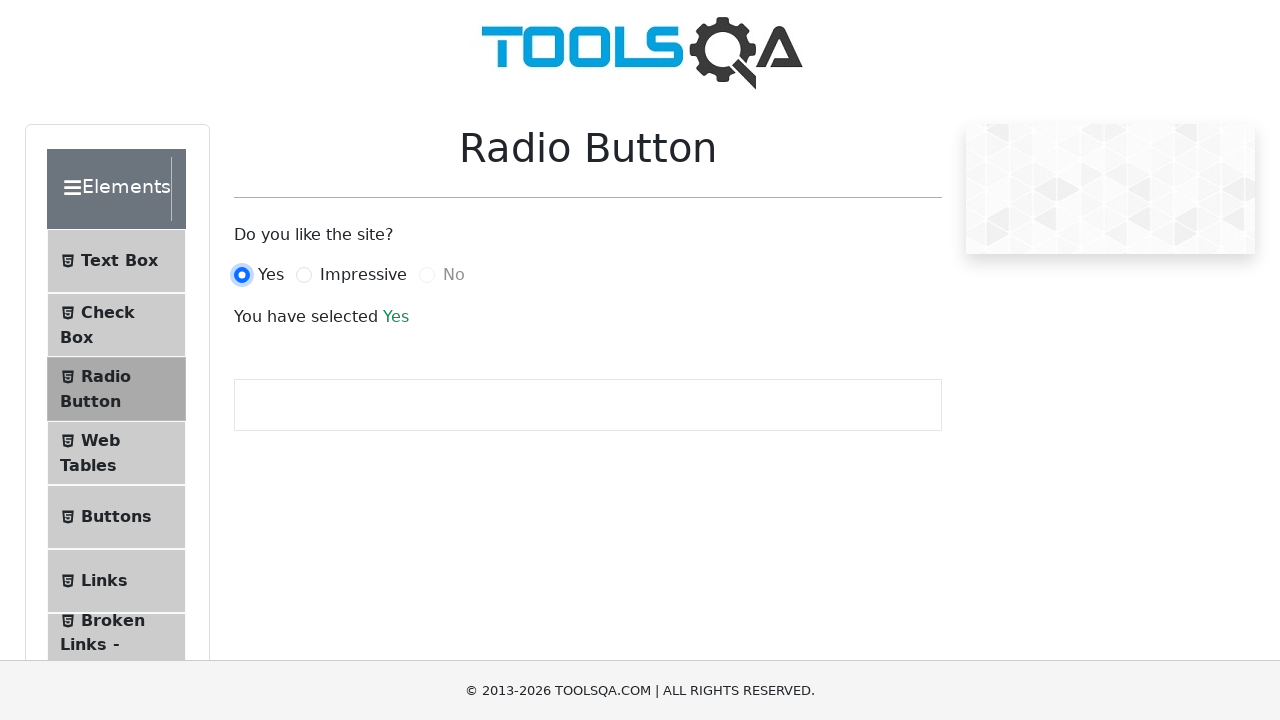